Tests notification message functionality by clicking a link and verifying that a success message appears

Starting URL: http://the-internet.herokuapp.com/notification_message_rendered

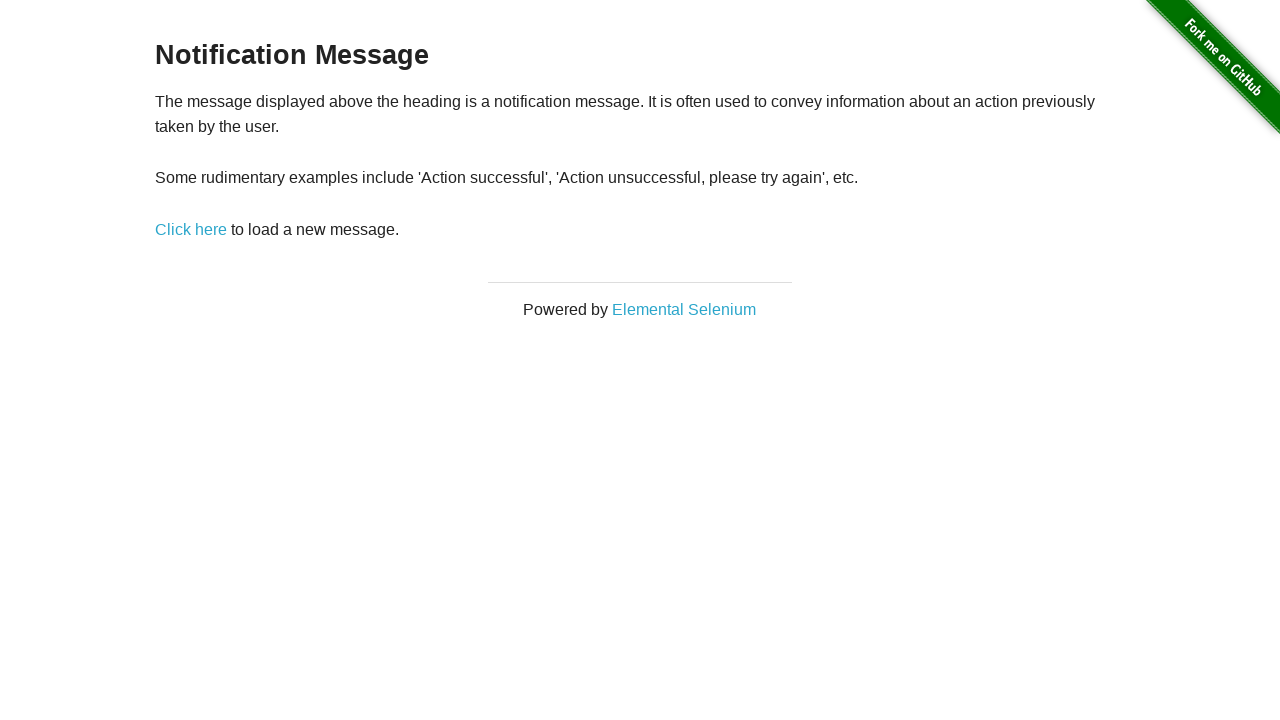

Clicked 'Click here' link to trigger notification at (191, 229) on text='Click here'
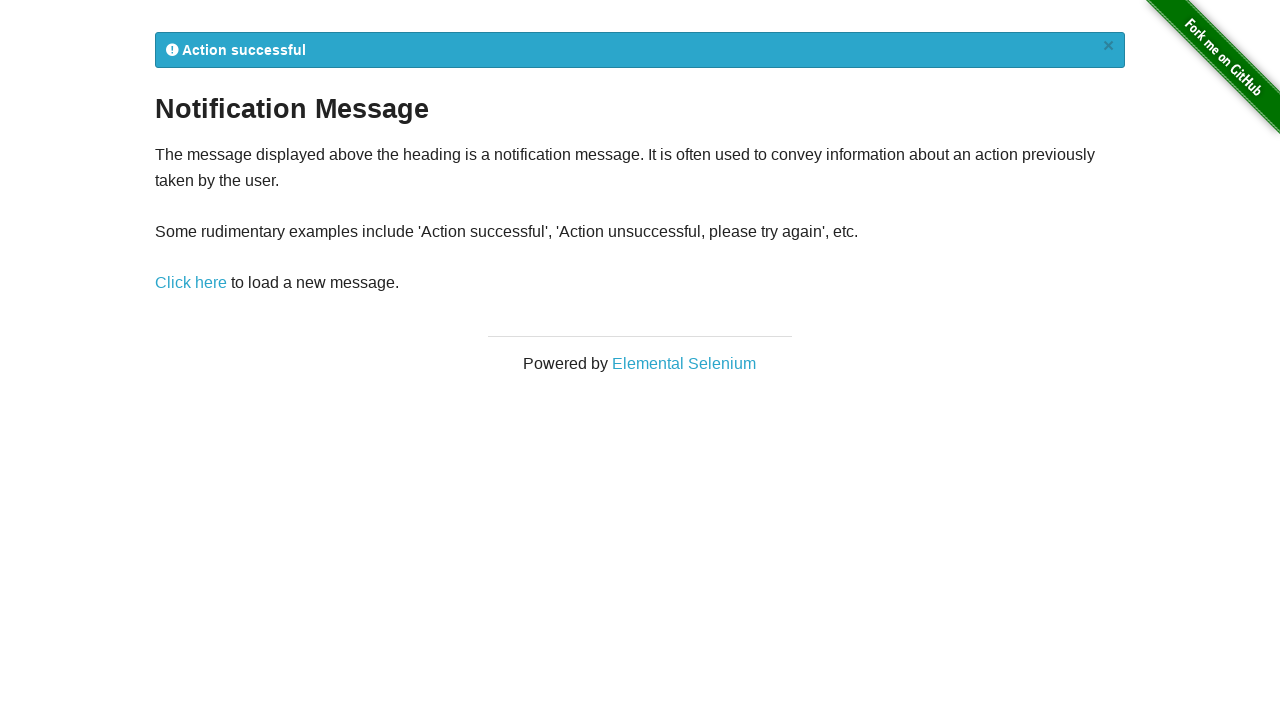

Success notification message appeared and was verified
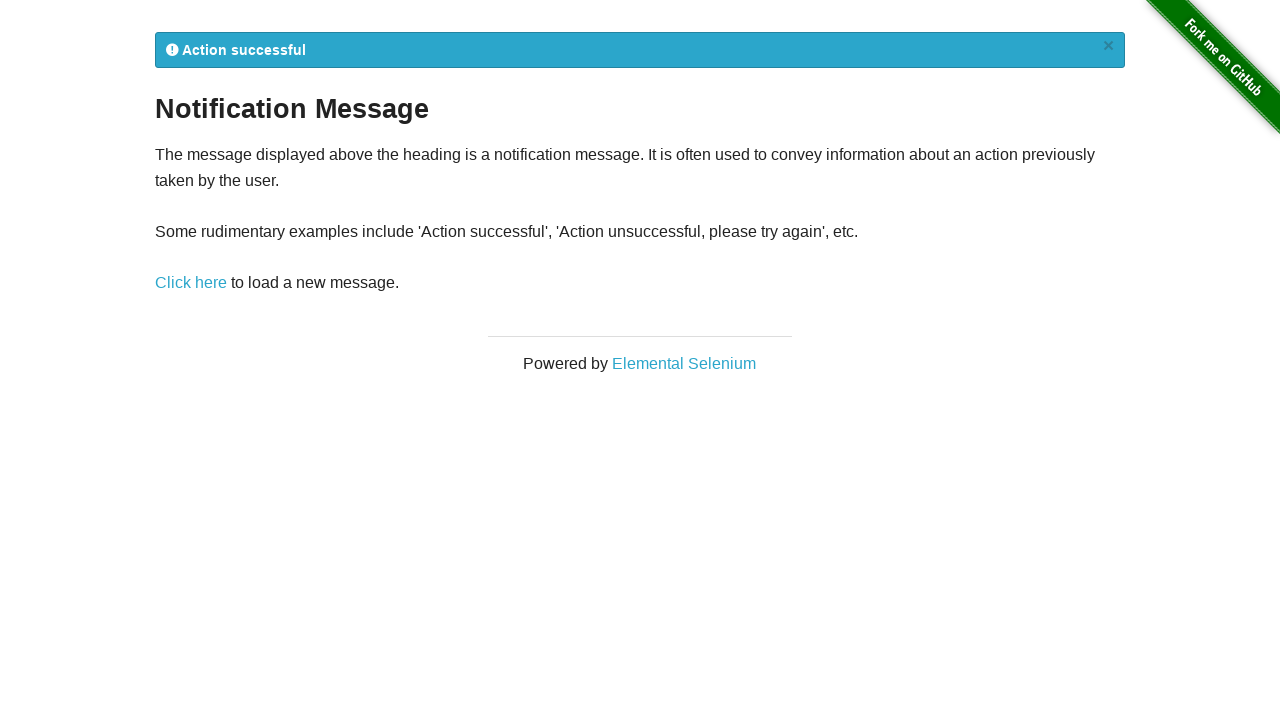

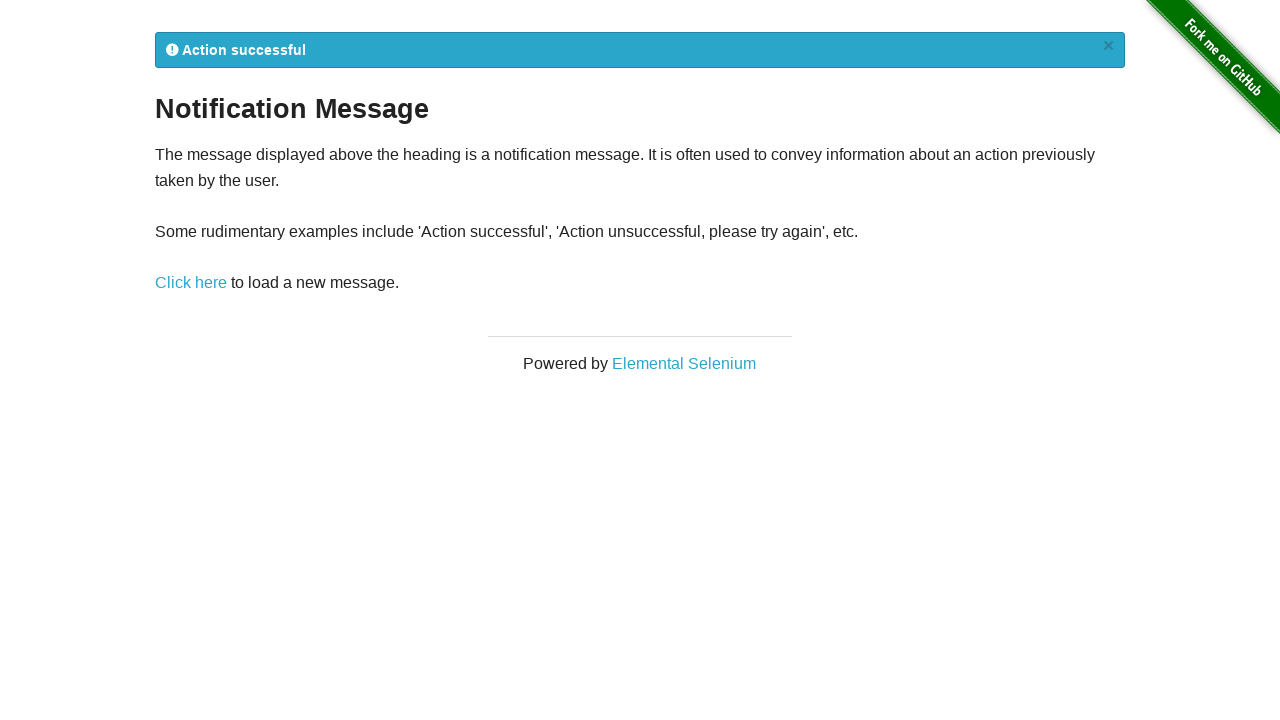